Tests registration form validation when username and email are filled but password is missing

Starting URL: http://intershop5.skillbox.ru/register/

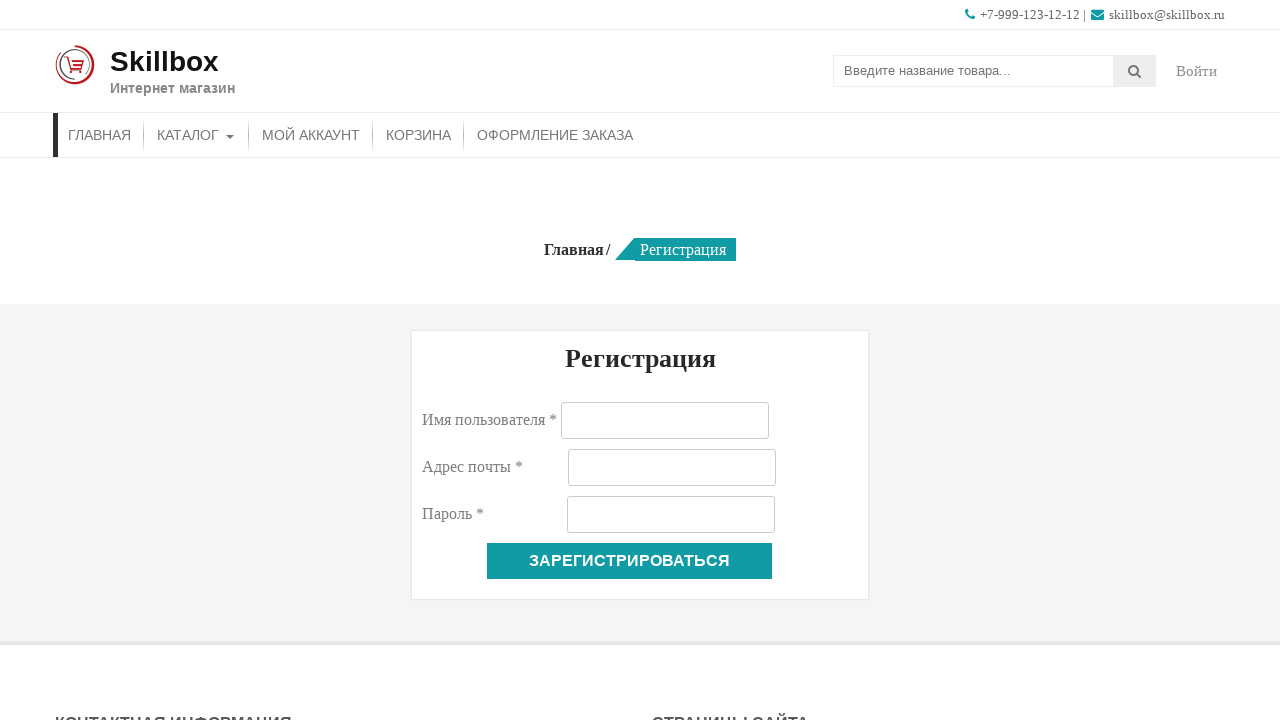

Filled username field with 'Anchous' on //input[@name='username']
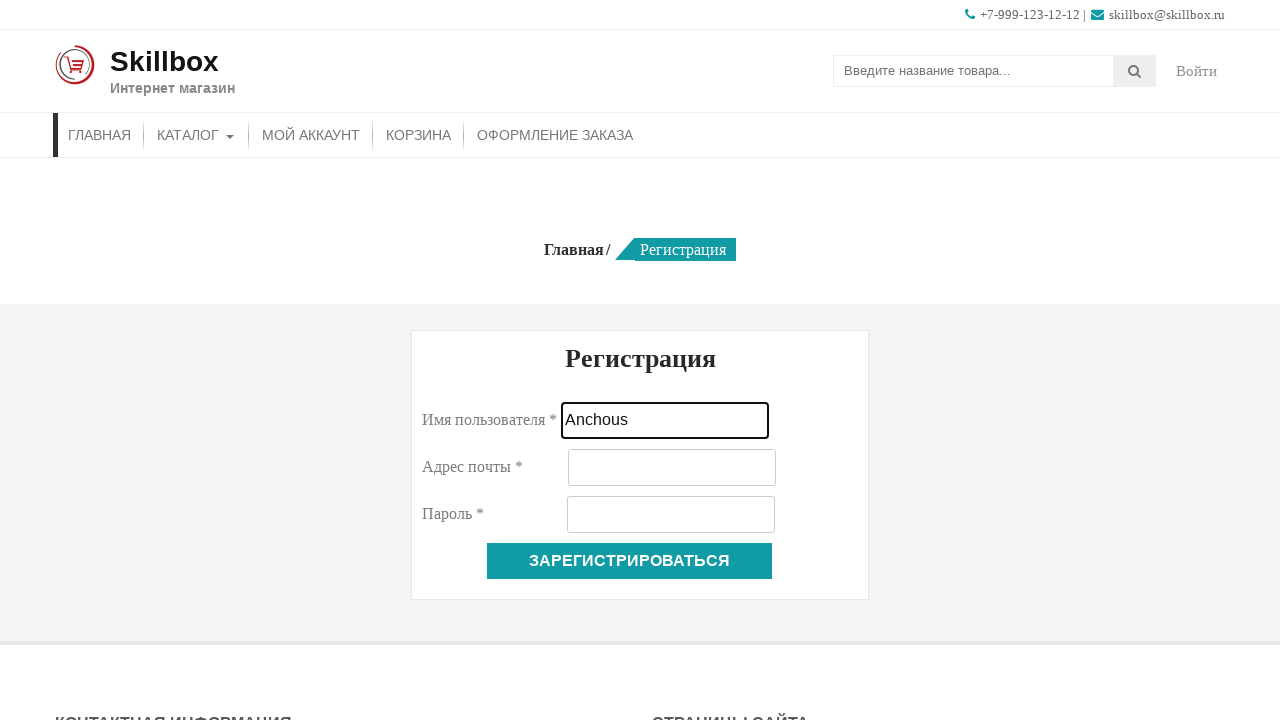

Filled email field with 'anchous@mail.com' on //input[@name='email']
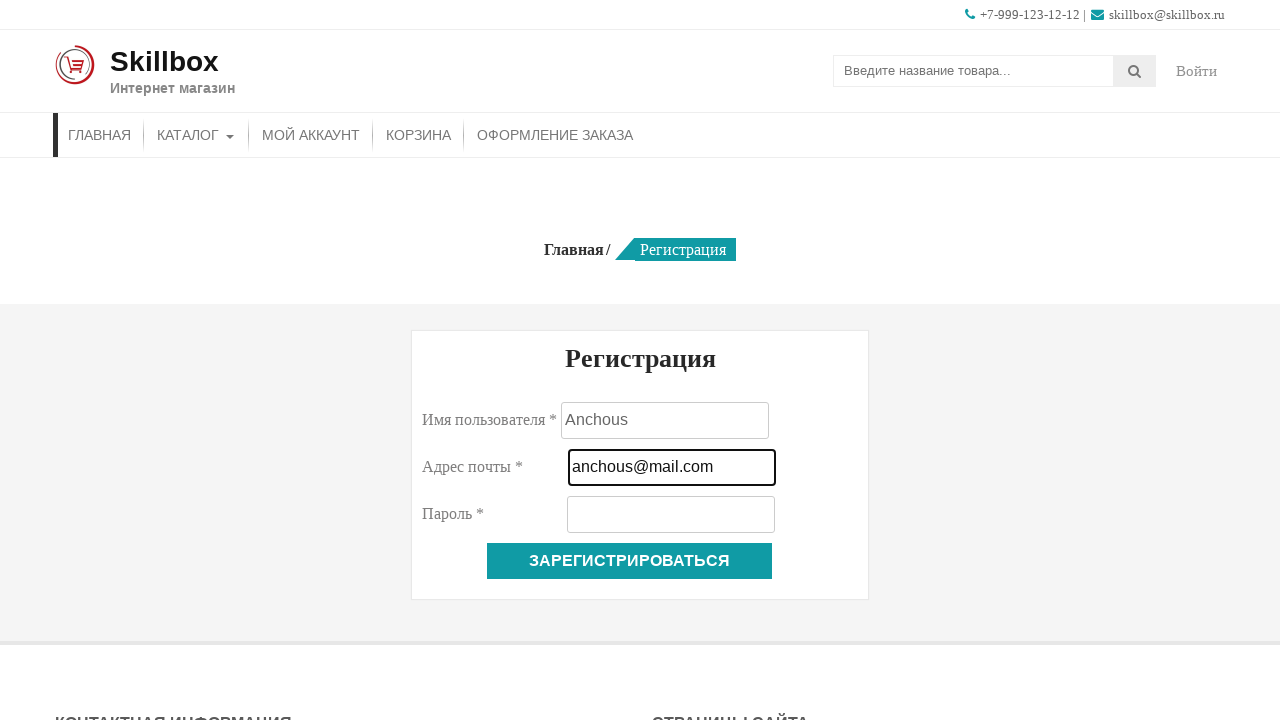

Clicked register button to submit form without password at (630, 561) on xpath=//button[@name='register']
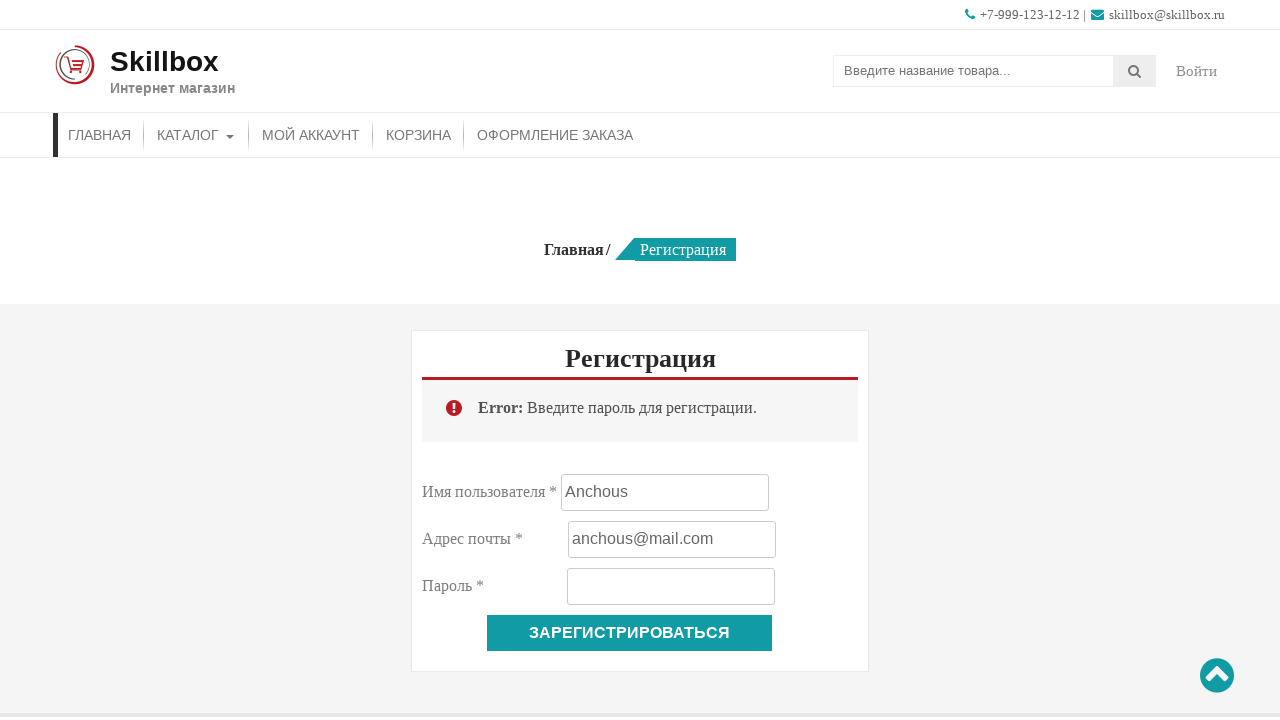

Validation alert appeared indicating missing password field
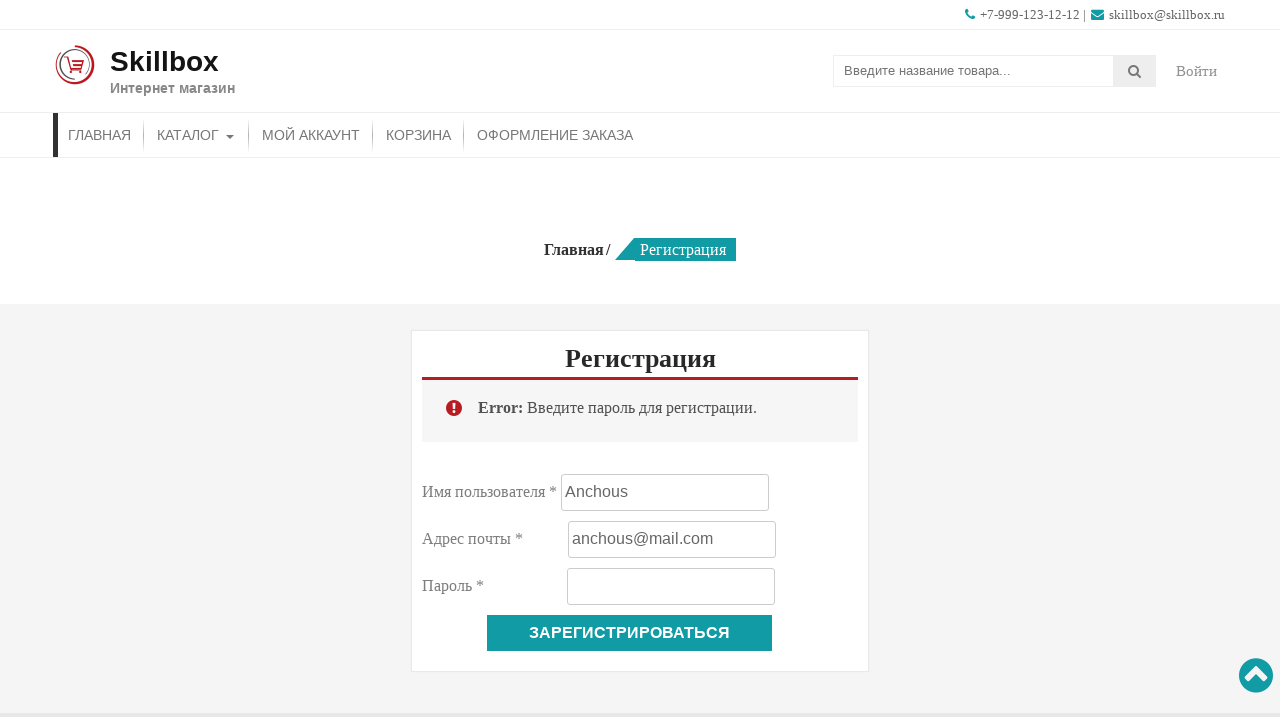

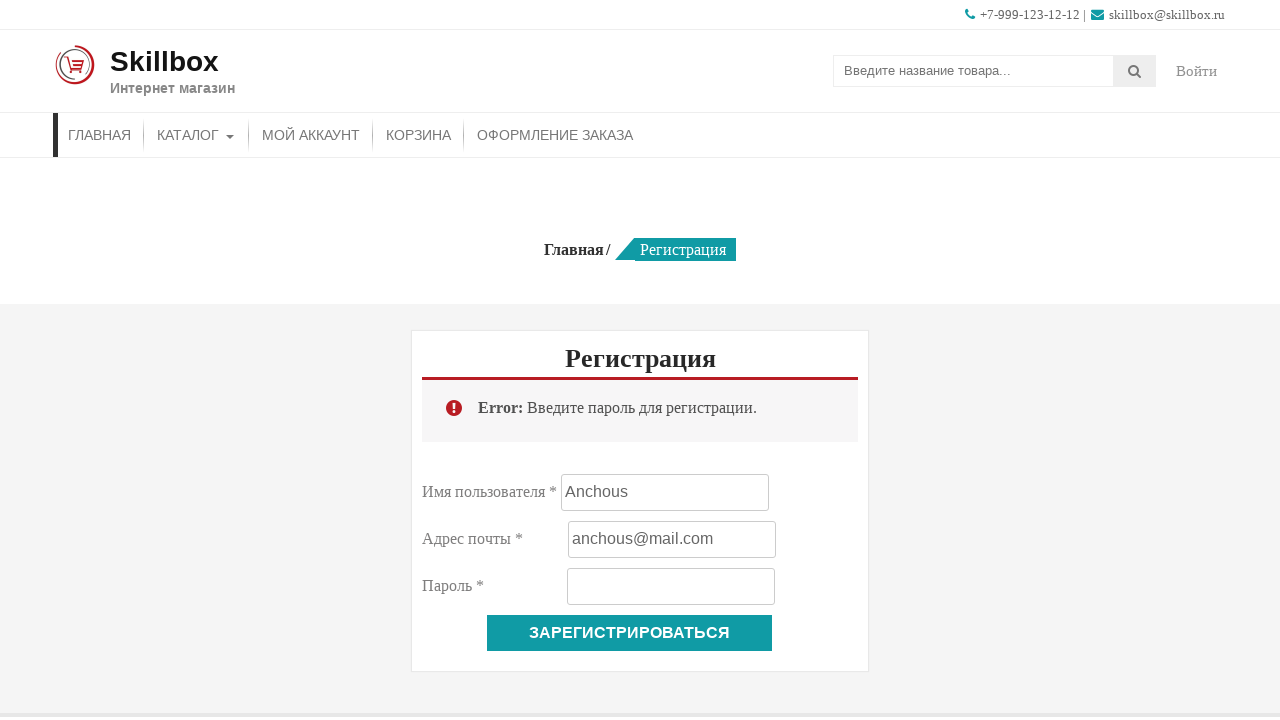